Tests multi-level dropdown menu interaction by hovering over menu items and clicking on a secondary action

Starting URL: https://crossbrowsertesting.github.io/hover-menu.html#

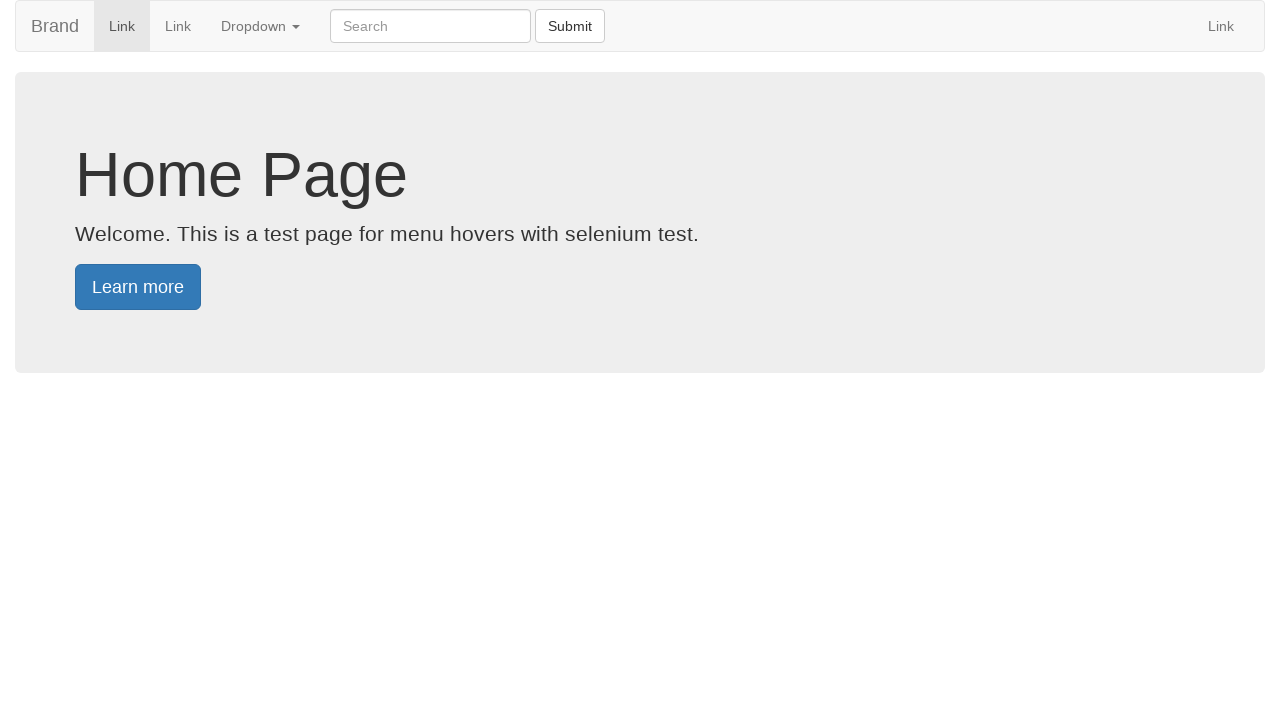

Hovered over main dropdown menu at (260, 26) on li.dropdown
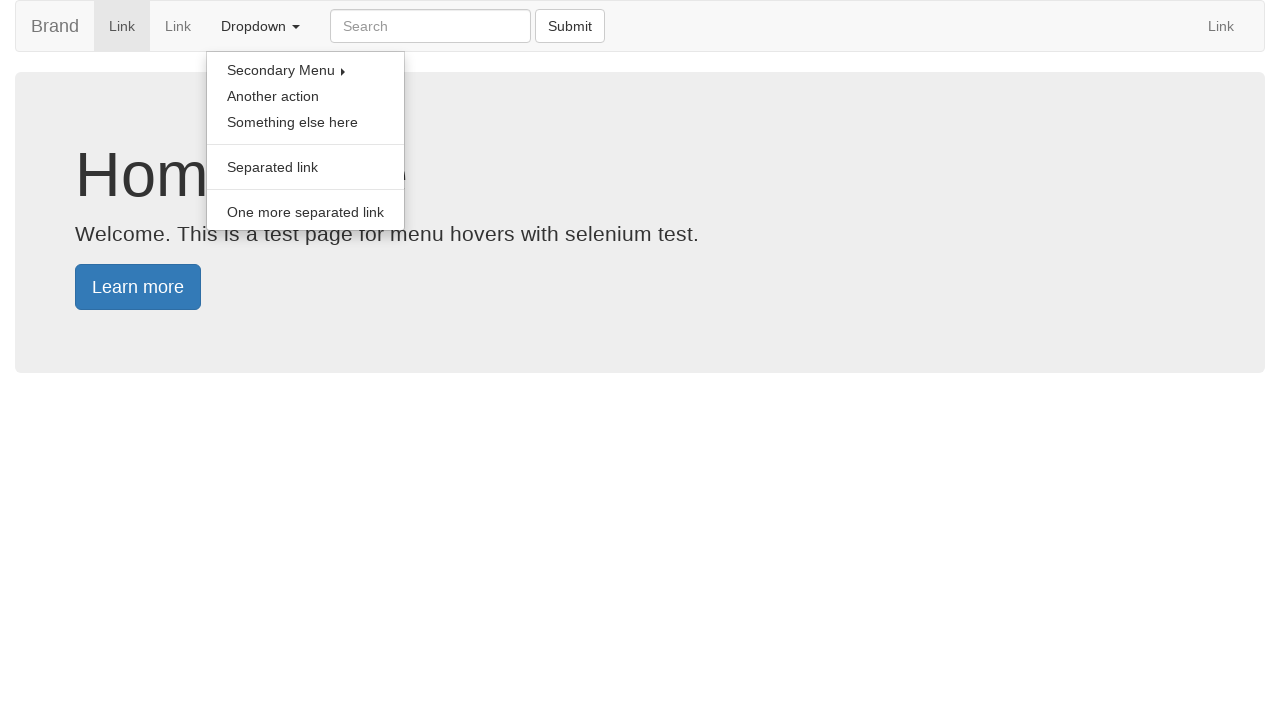

Hovered over secondary dropdown menu at (306, 70) on li.secondary-dropdown
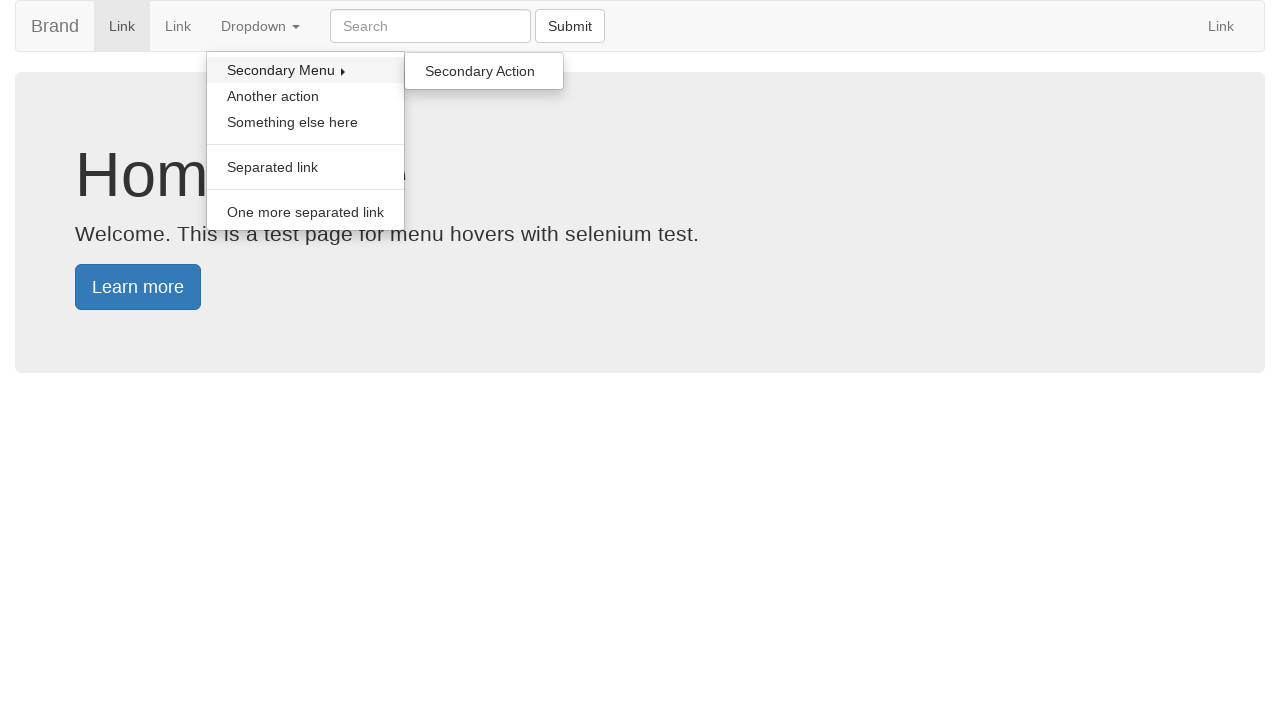

Clicked on Secondary action button at (484, 71) on a[onclick='handleSecondaryAction()']
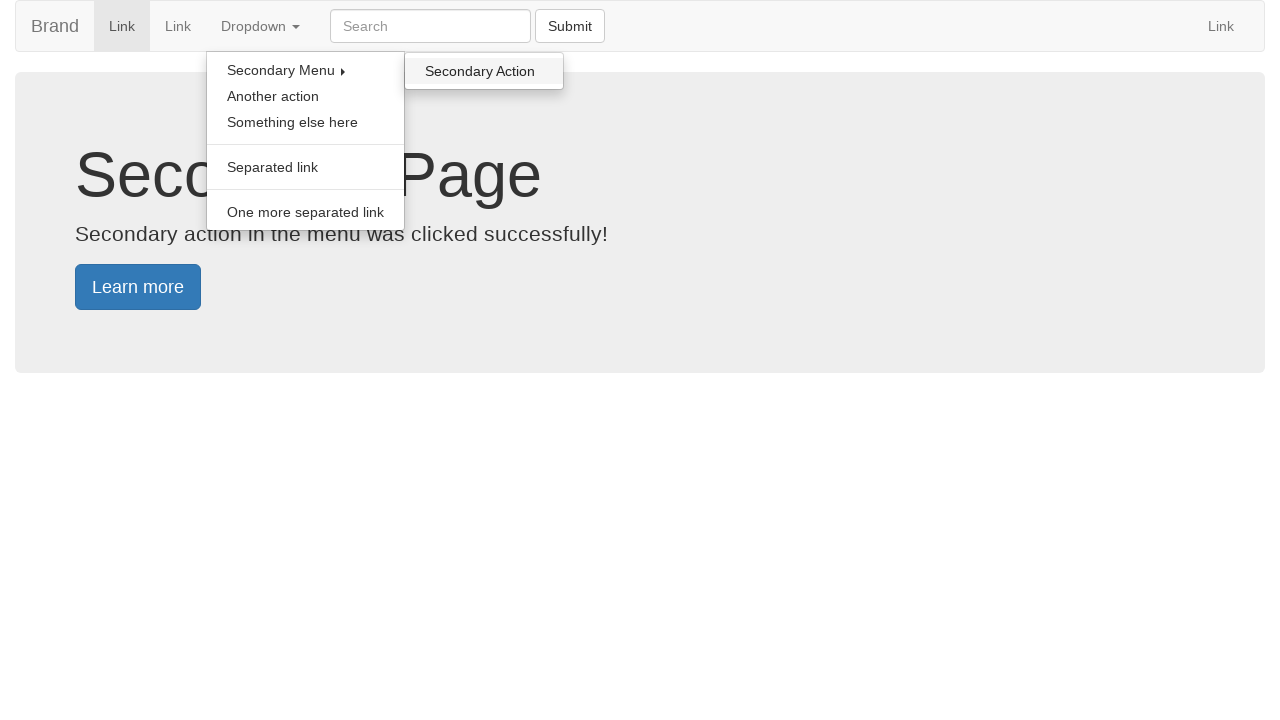

Secondary page header loaded successfully
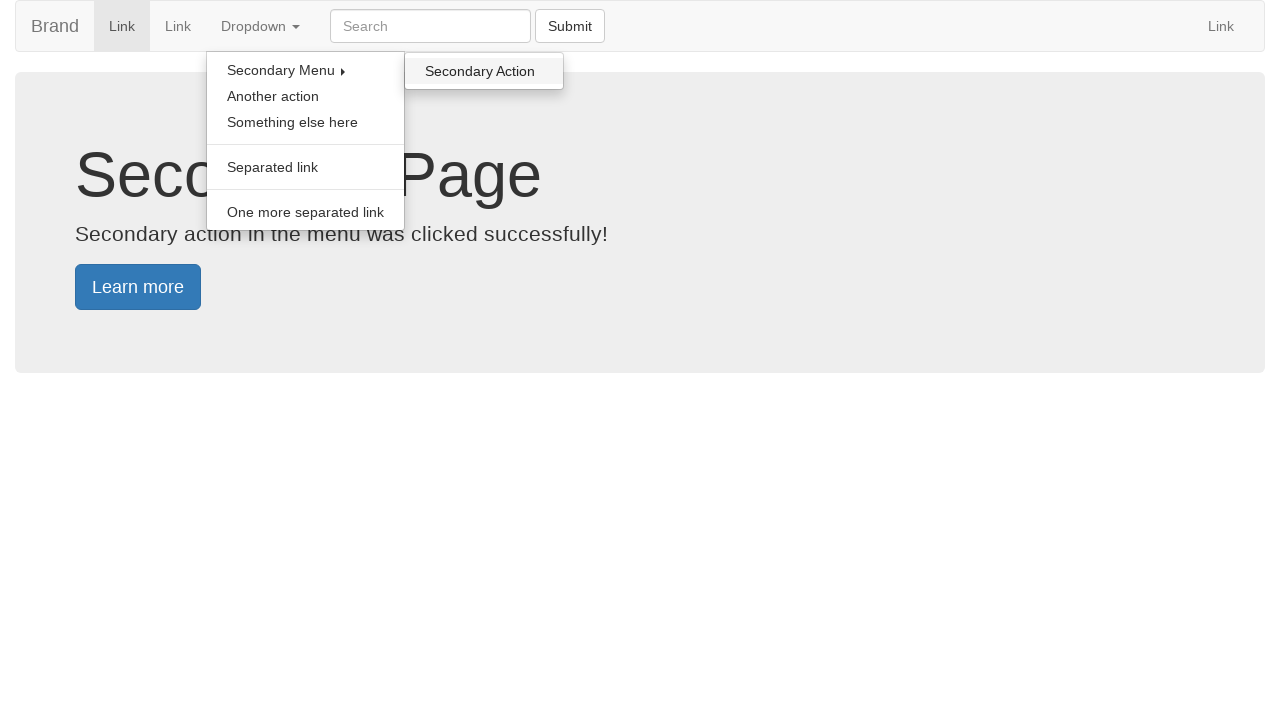

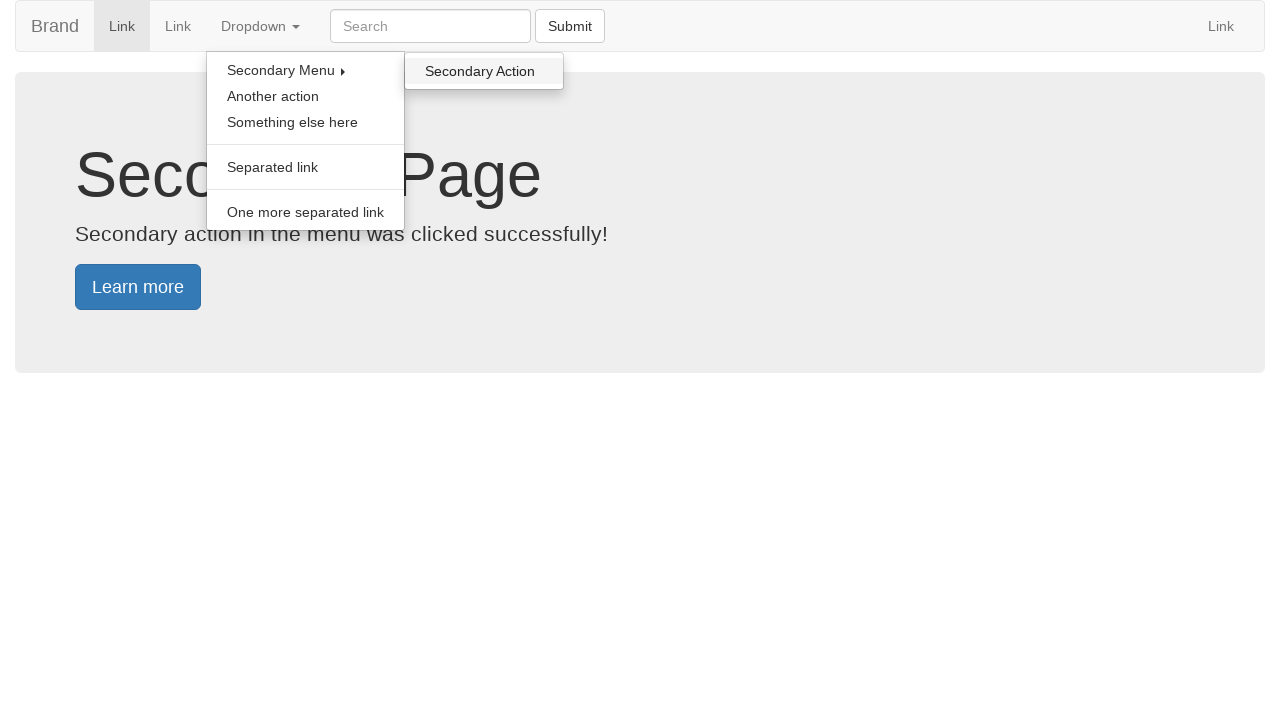